Tests warning alert handling by navigating to Alerts page, clicking the warning alert button, accepting the dialog, and verifying the result message.

Starting URL: https://www.techglobal-training.com/

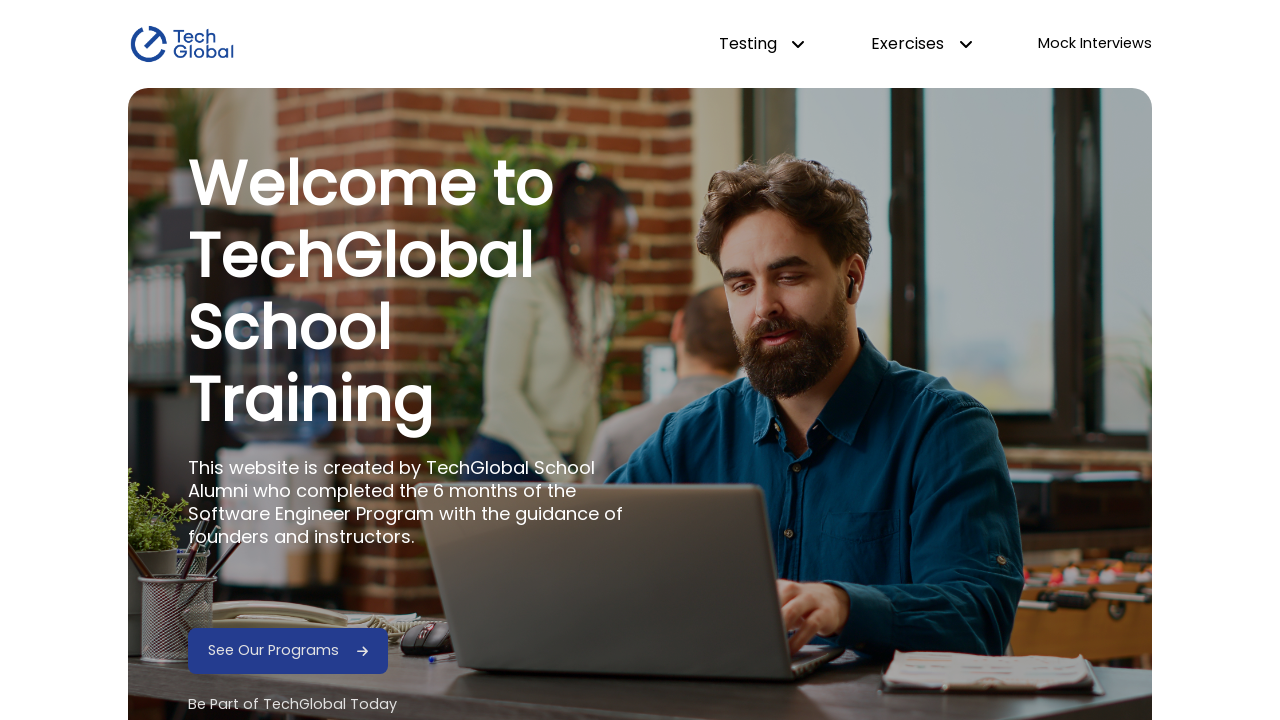

Hovered over dropdown testing menu at (762, 44) on #dropdown-testing
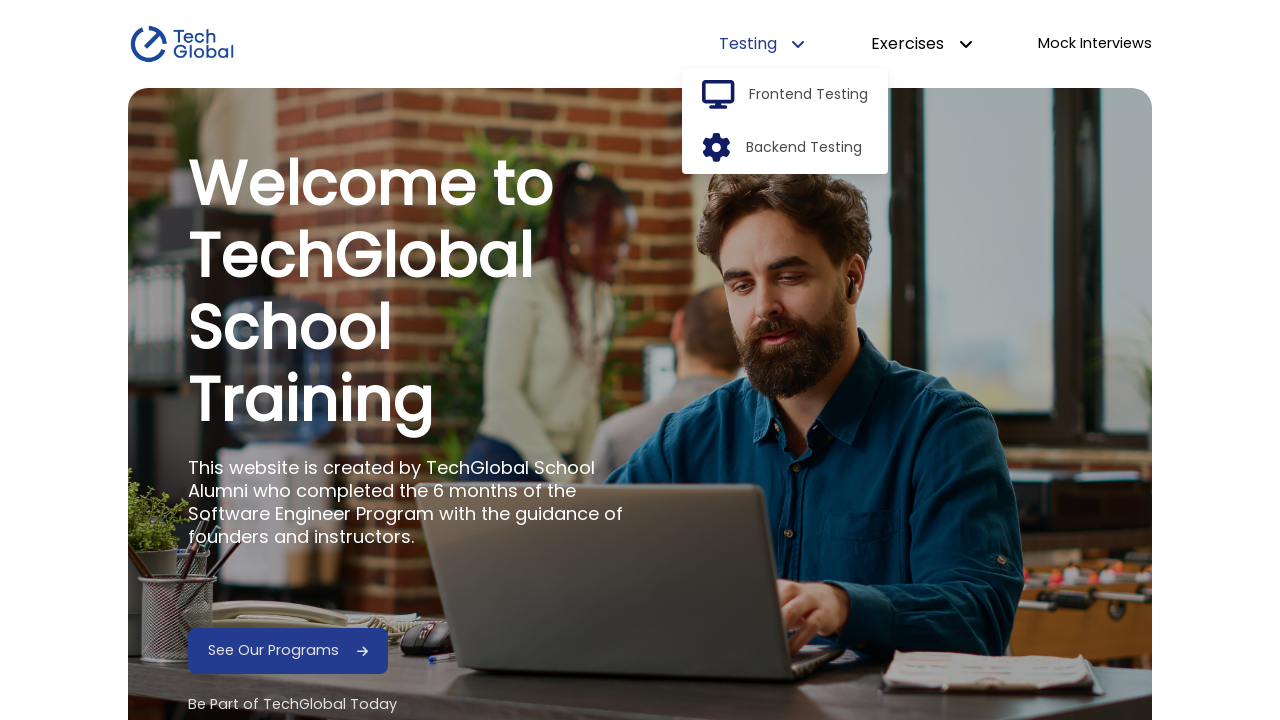

Clicked frontend option in dropdown at (809, 95) on #frontend-option
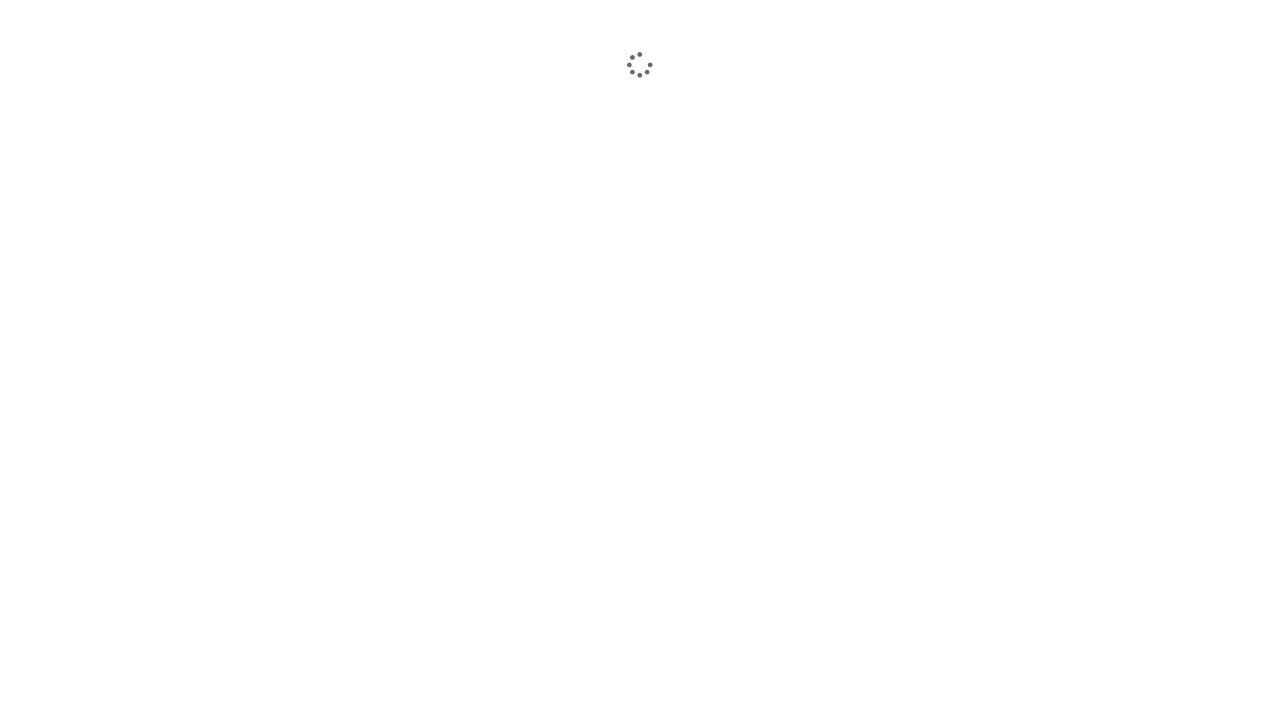

Clicked on Alerts link to navigate to Alerts page at (1065, 340) on internal:role=link[name="Alerts"i]
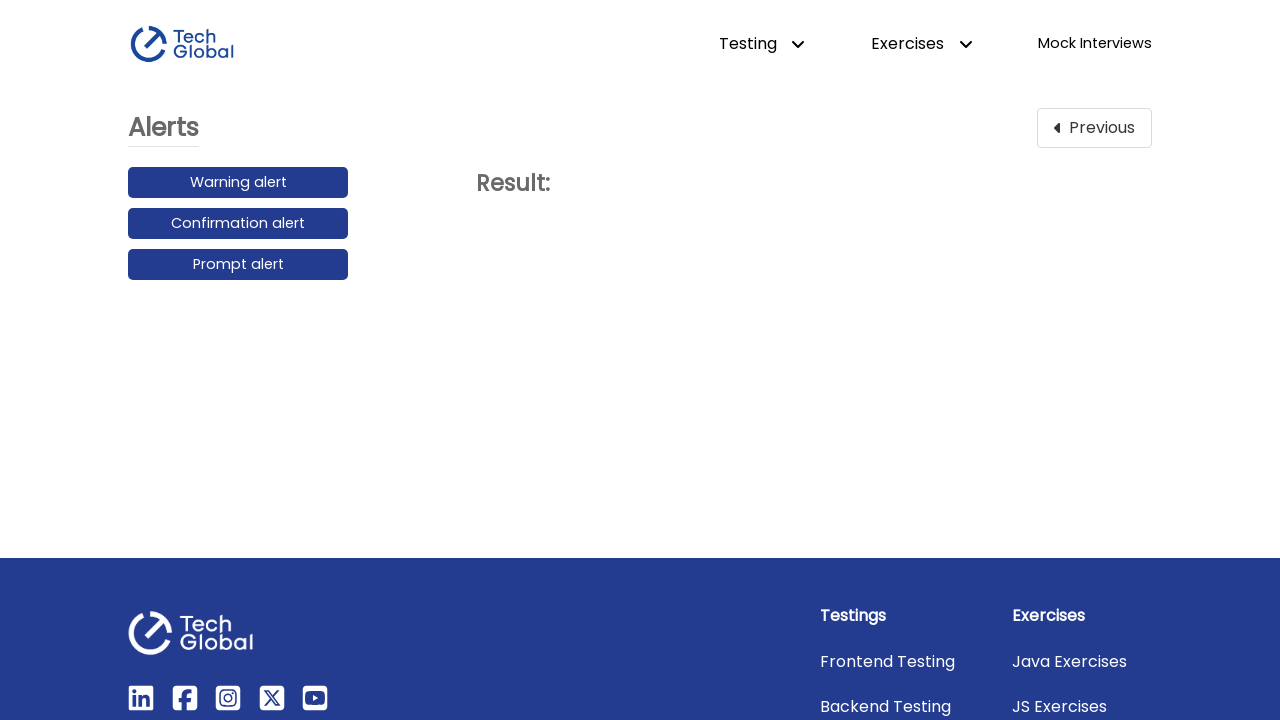

Set up dialog handler to automatically accept alerts
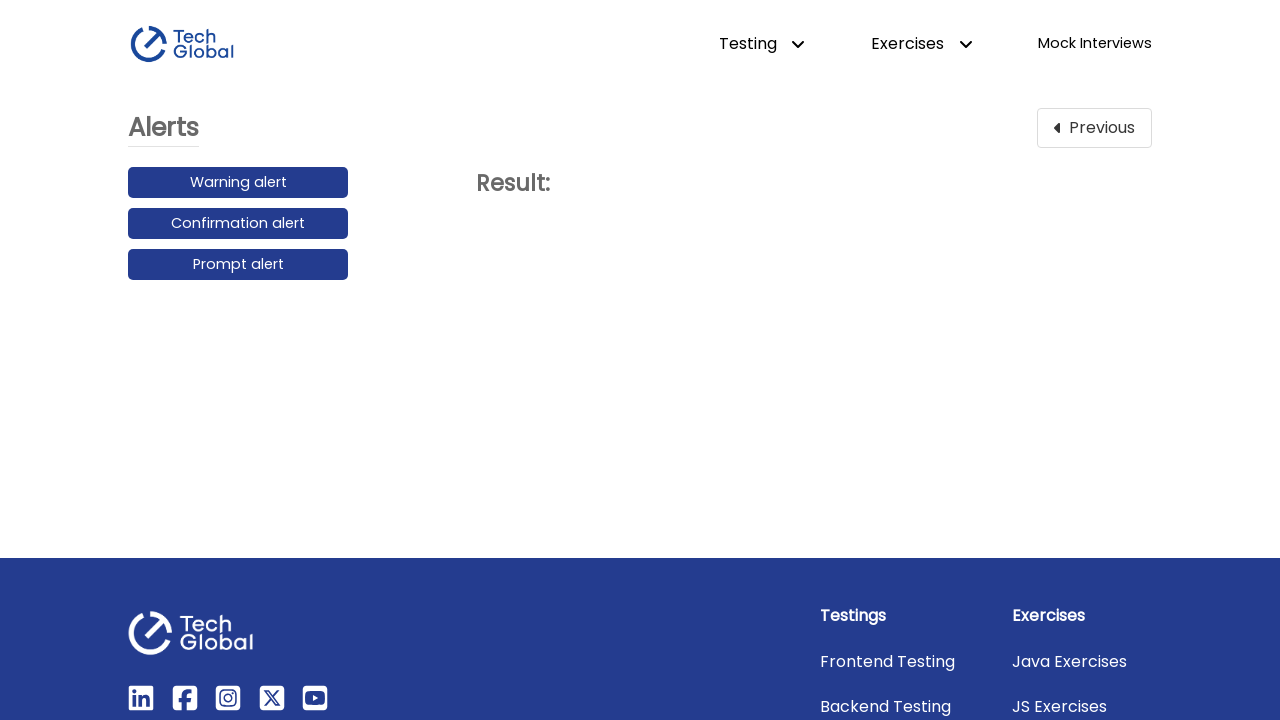

Located all alert buttons on the page
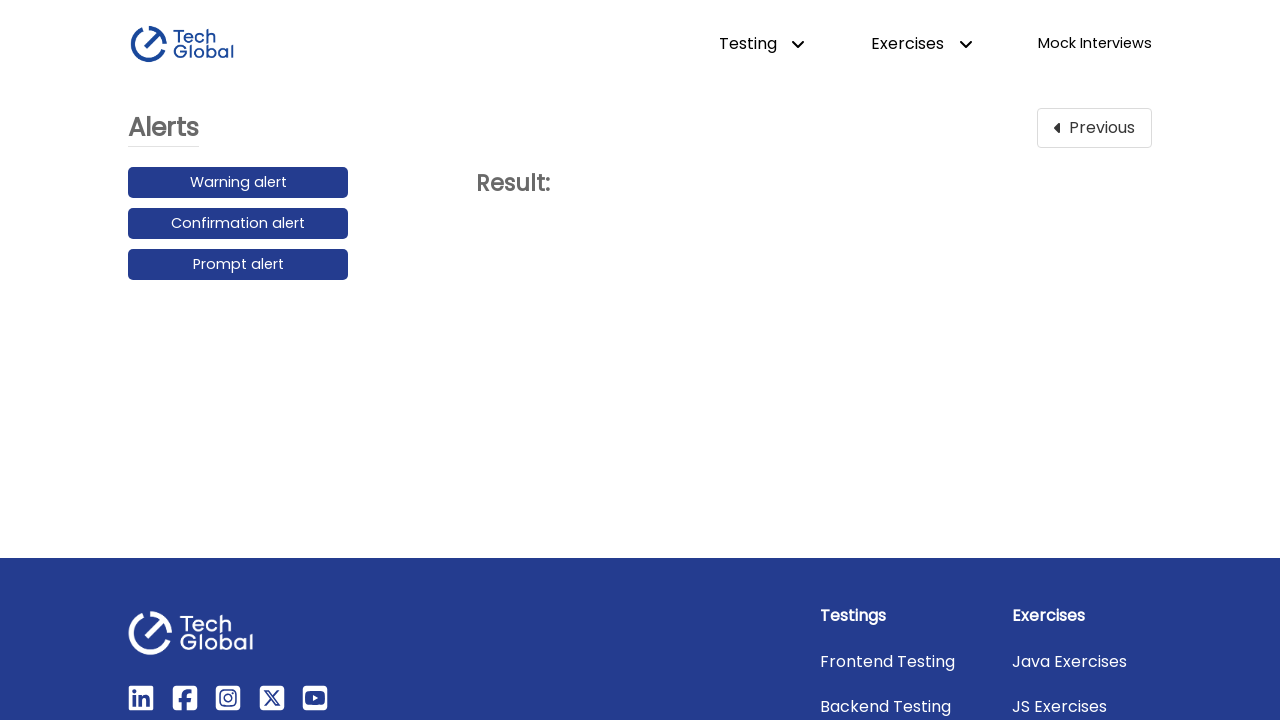

Clicked the warning alert button at (238, 183) on [id$="alert"] >> nth=0
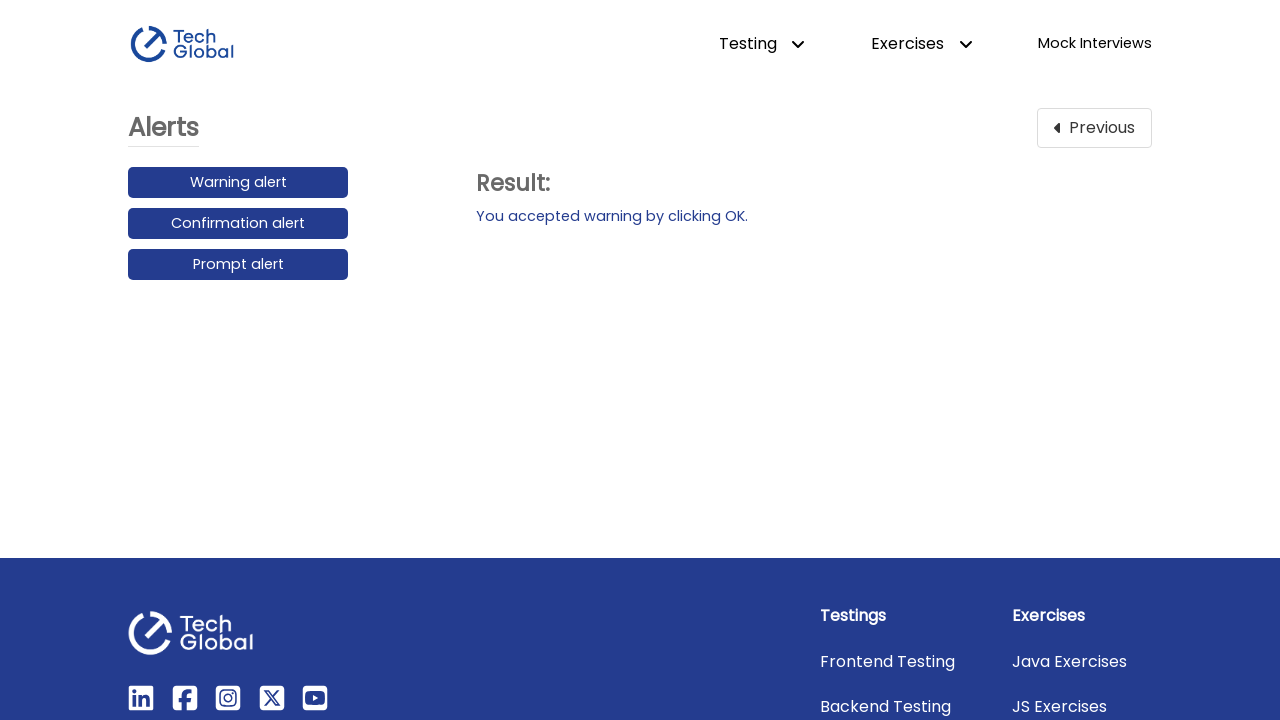

Verified result message appeared after accepting the warning alert
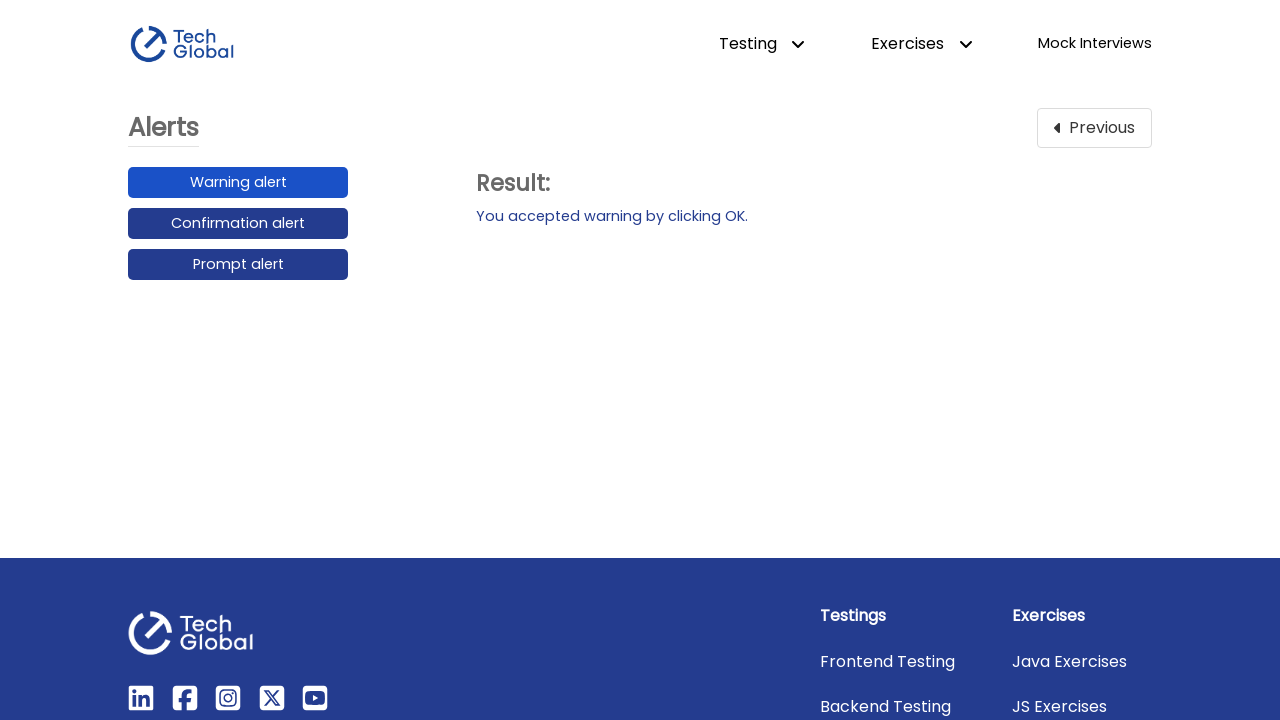

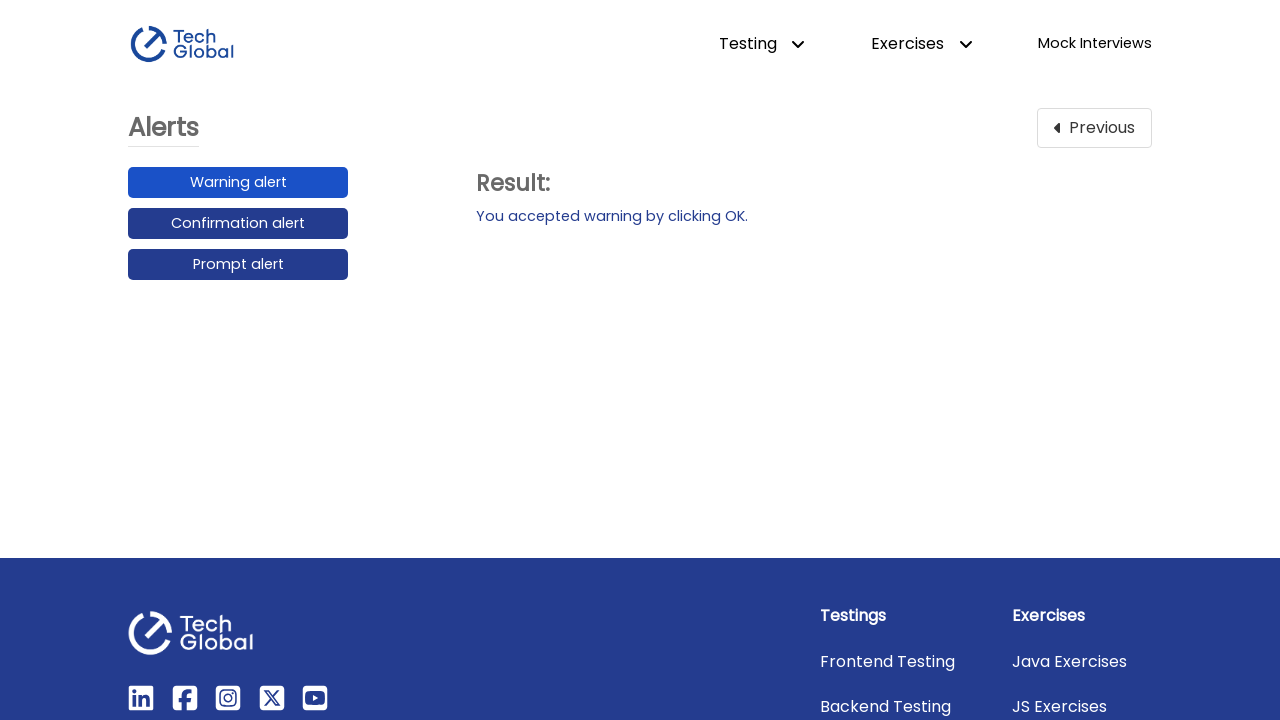